Tests file upload functionality by navigating to the file upload page, selecting a file, submitting the upload, and verifying the uploaded filename is displayed correctly.

Starting URL: https://the-internet.herokuapp.com/

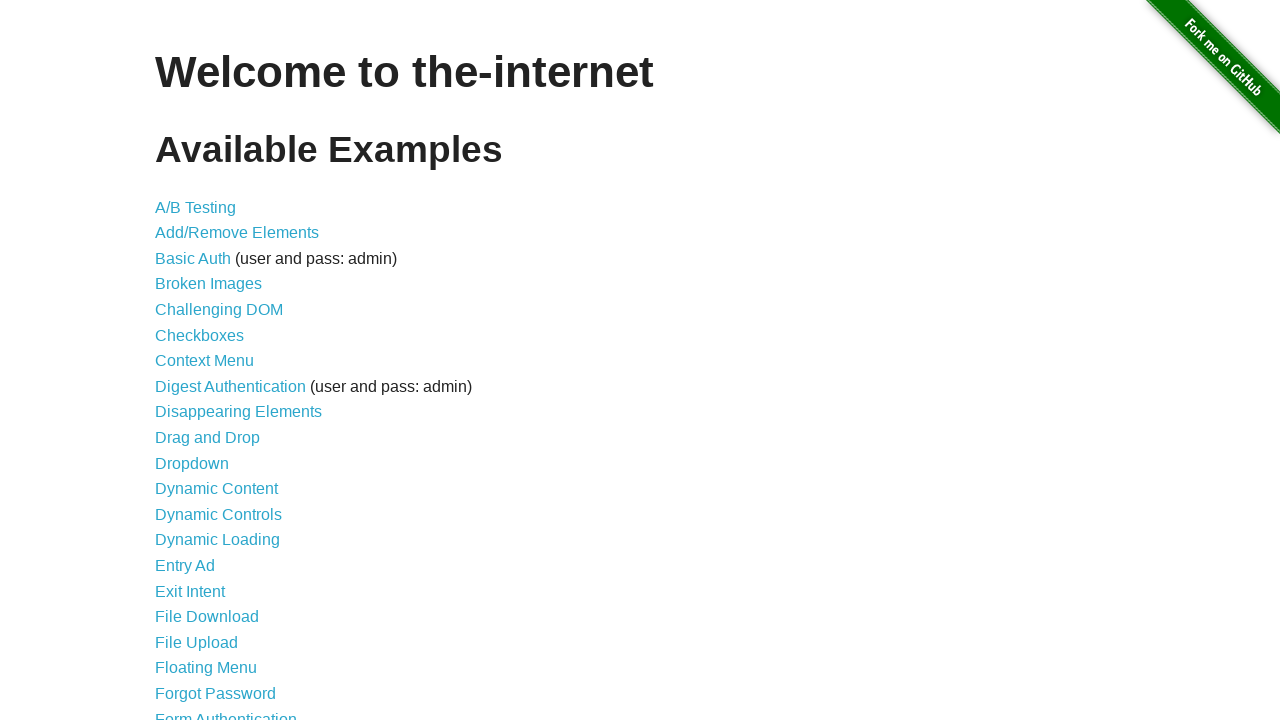

Clicked on 'File Upload' link to navigate to upload page at (196, 642) on text=File Upload
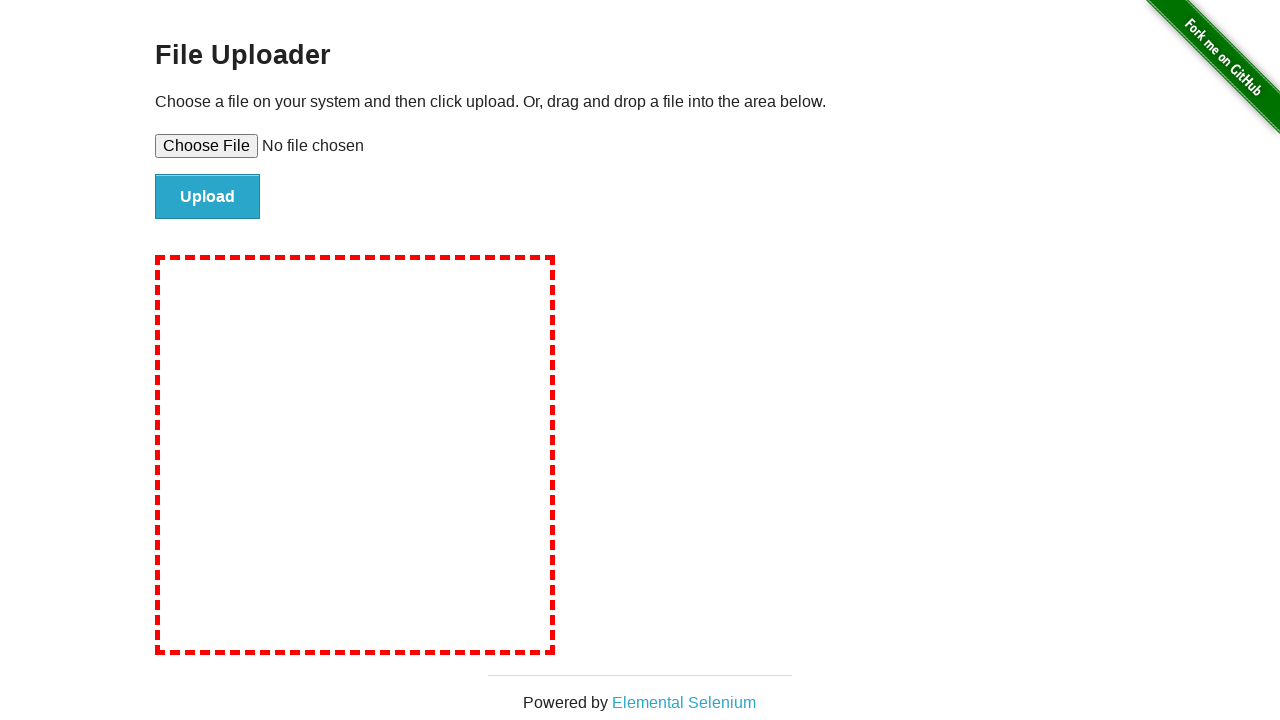

File upload input element loaded
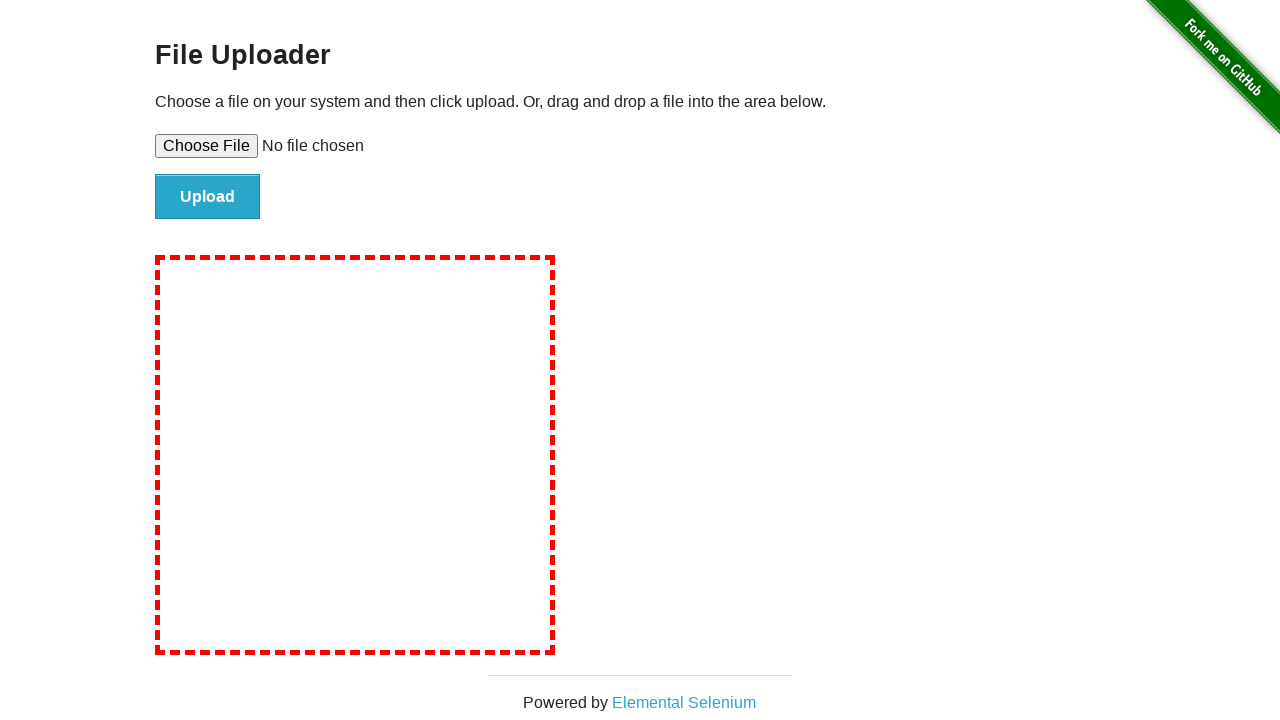

Created temporary test file 'test_upload_file.txt'
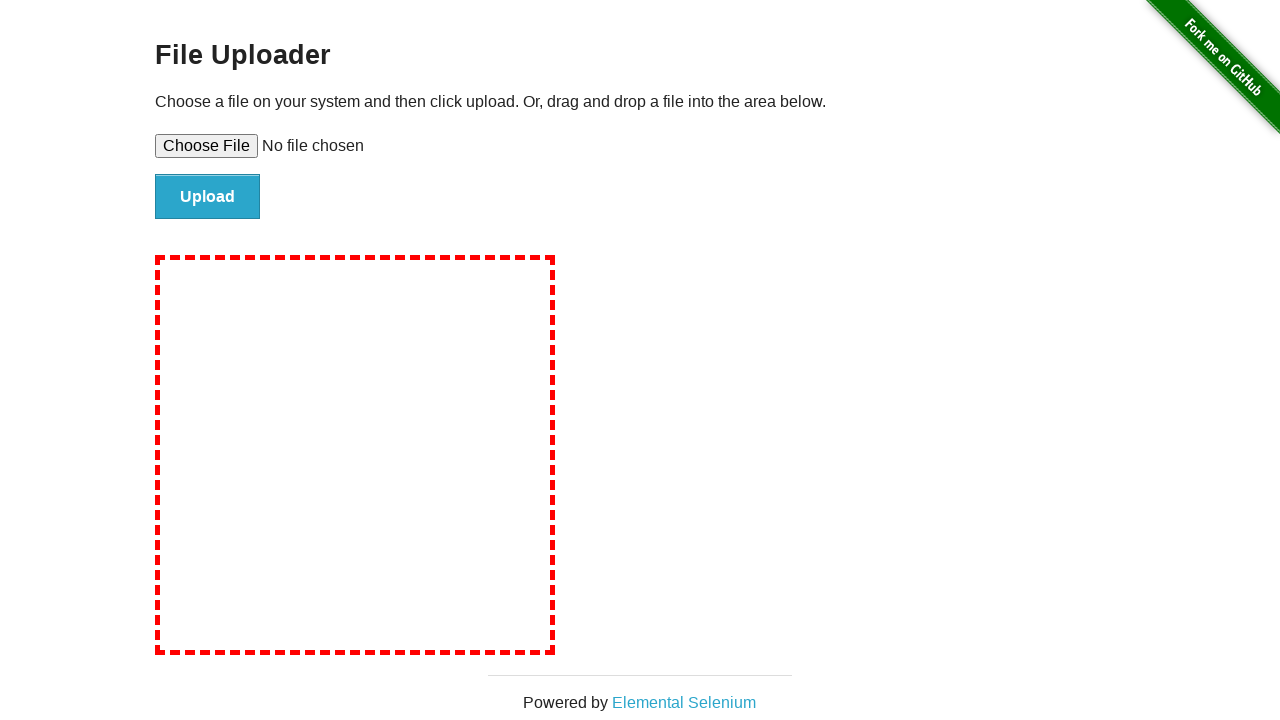

Selected test file for upload using file input
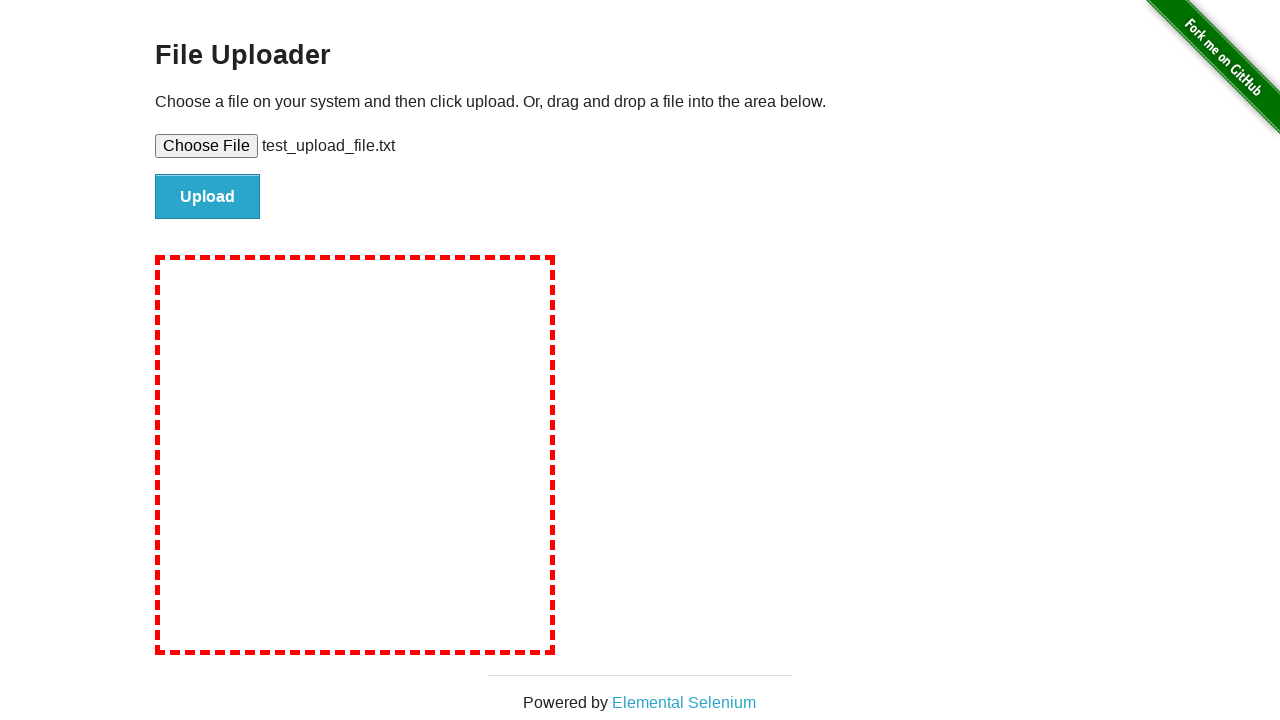

Clicked submit button to upload file at (208, 197) on #file-submit
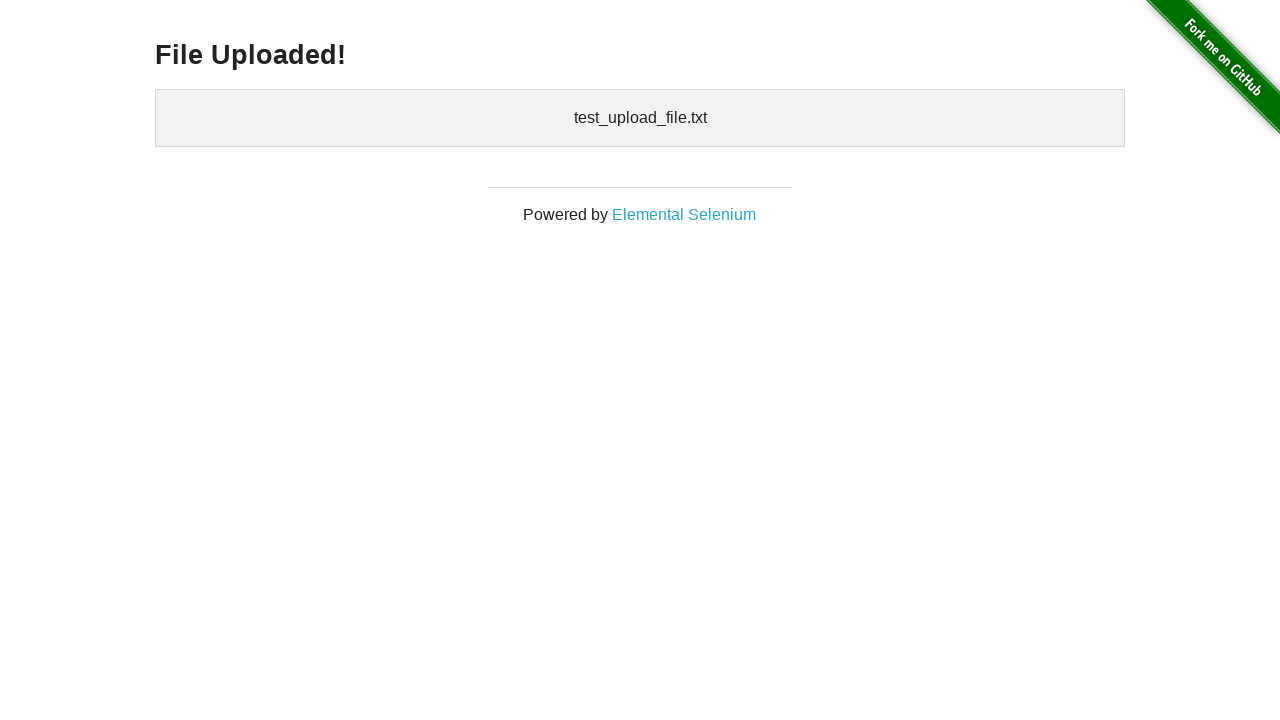

Upload completed and uploaded filename displayed
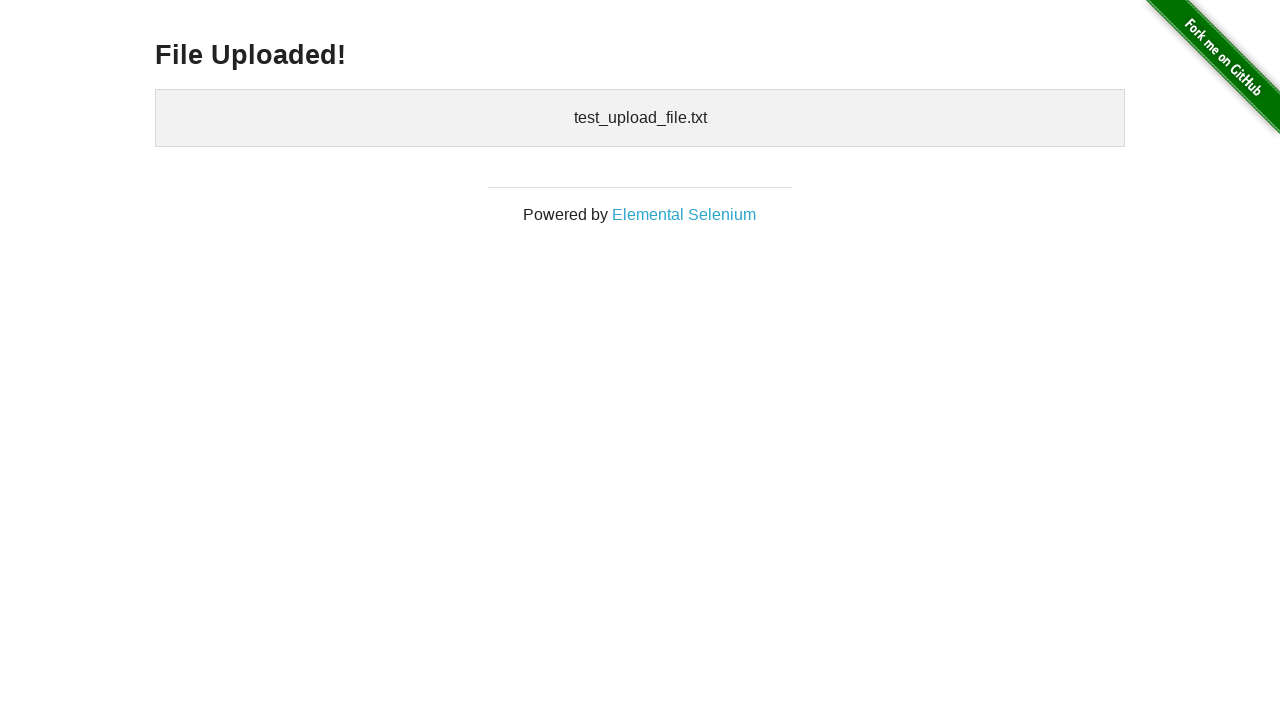

Cleaned up temporary test file
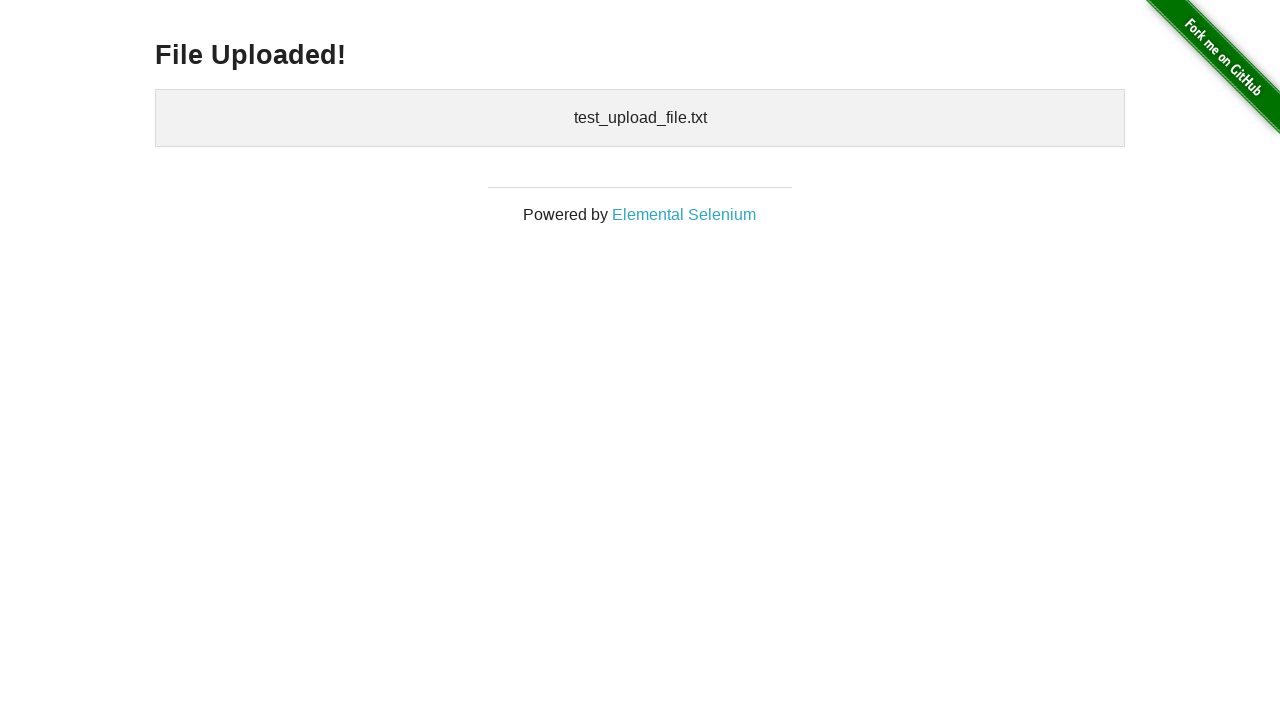

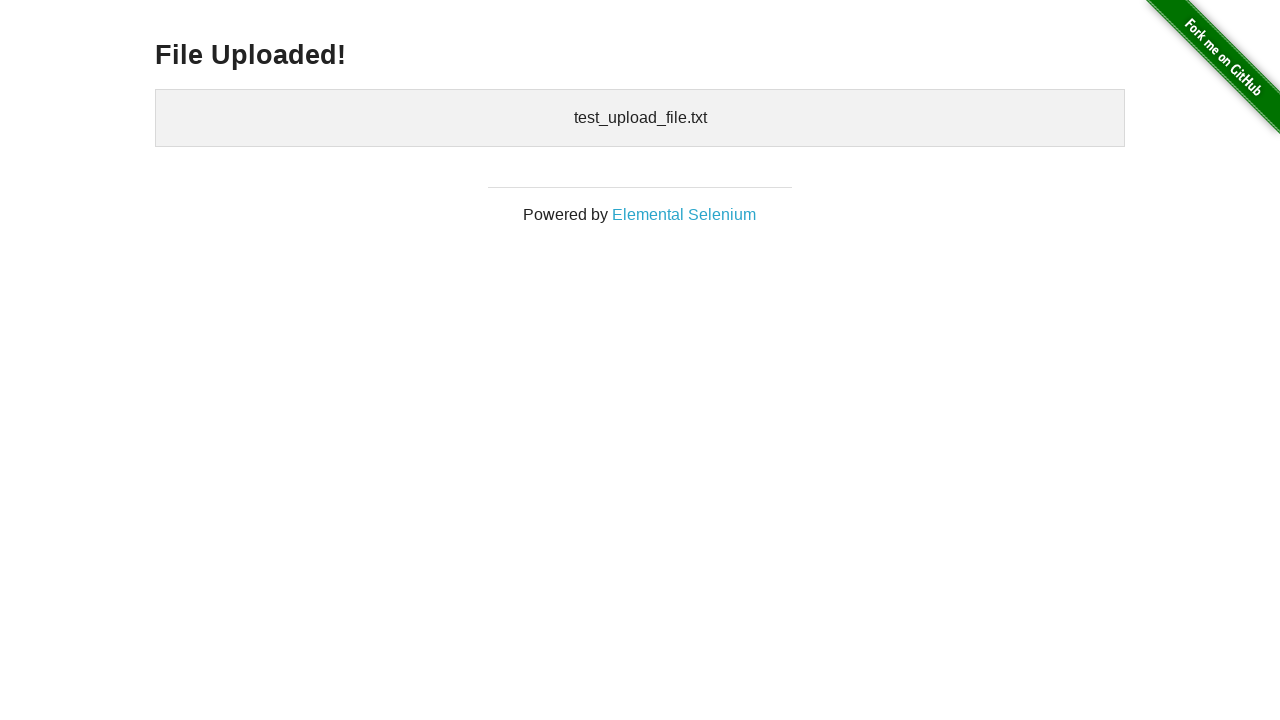